Navigates to sina.com.cn, maximizes the browser window, and verifies the current URL matches the expected URL

Starting URL: https://www.sina.com.cn/

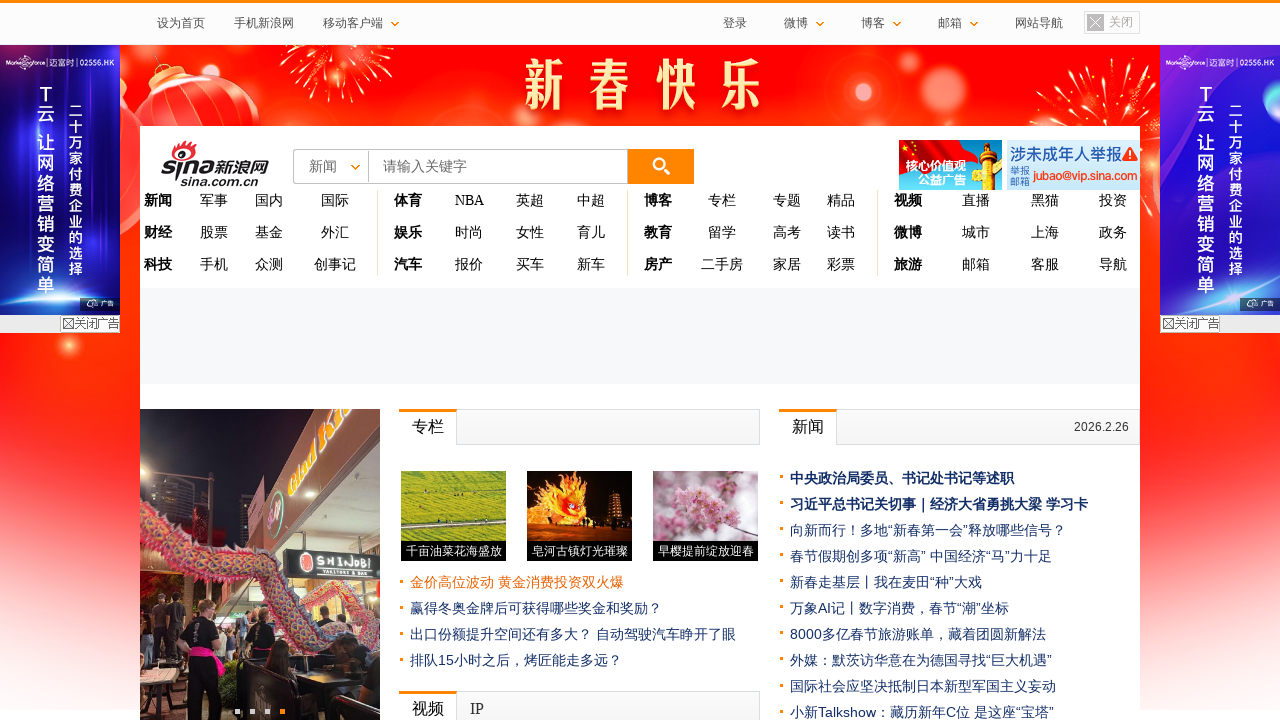

Maximized browser window to 1920x1080
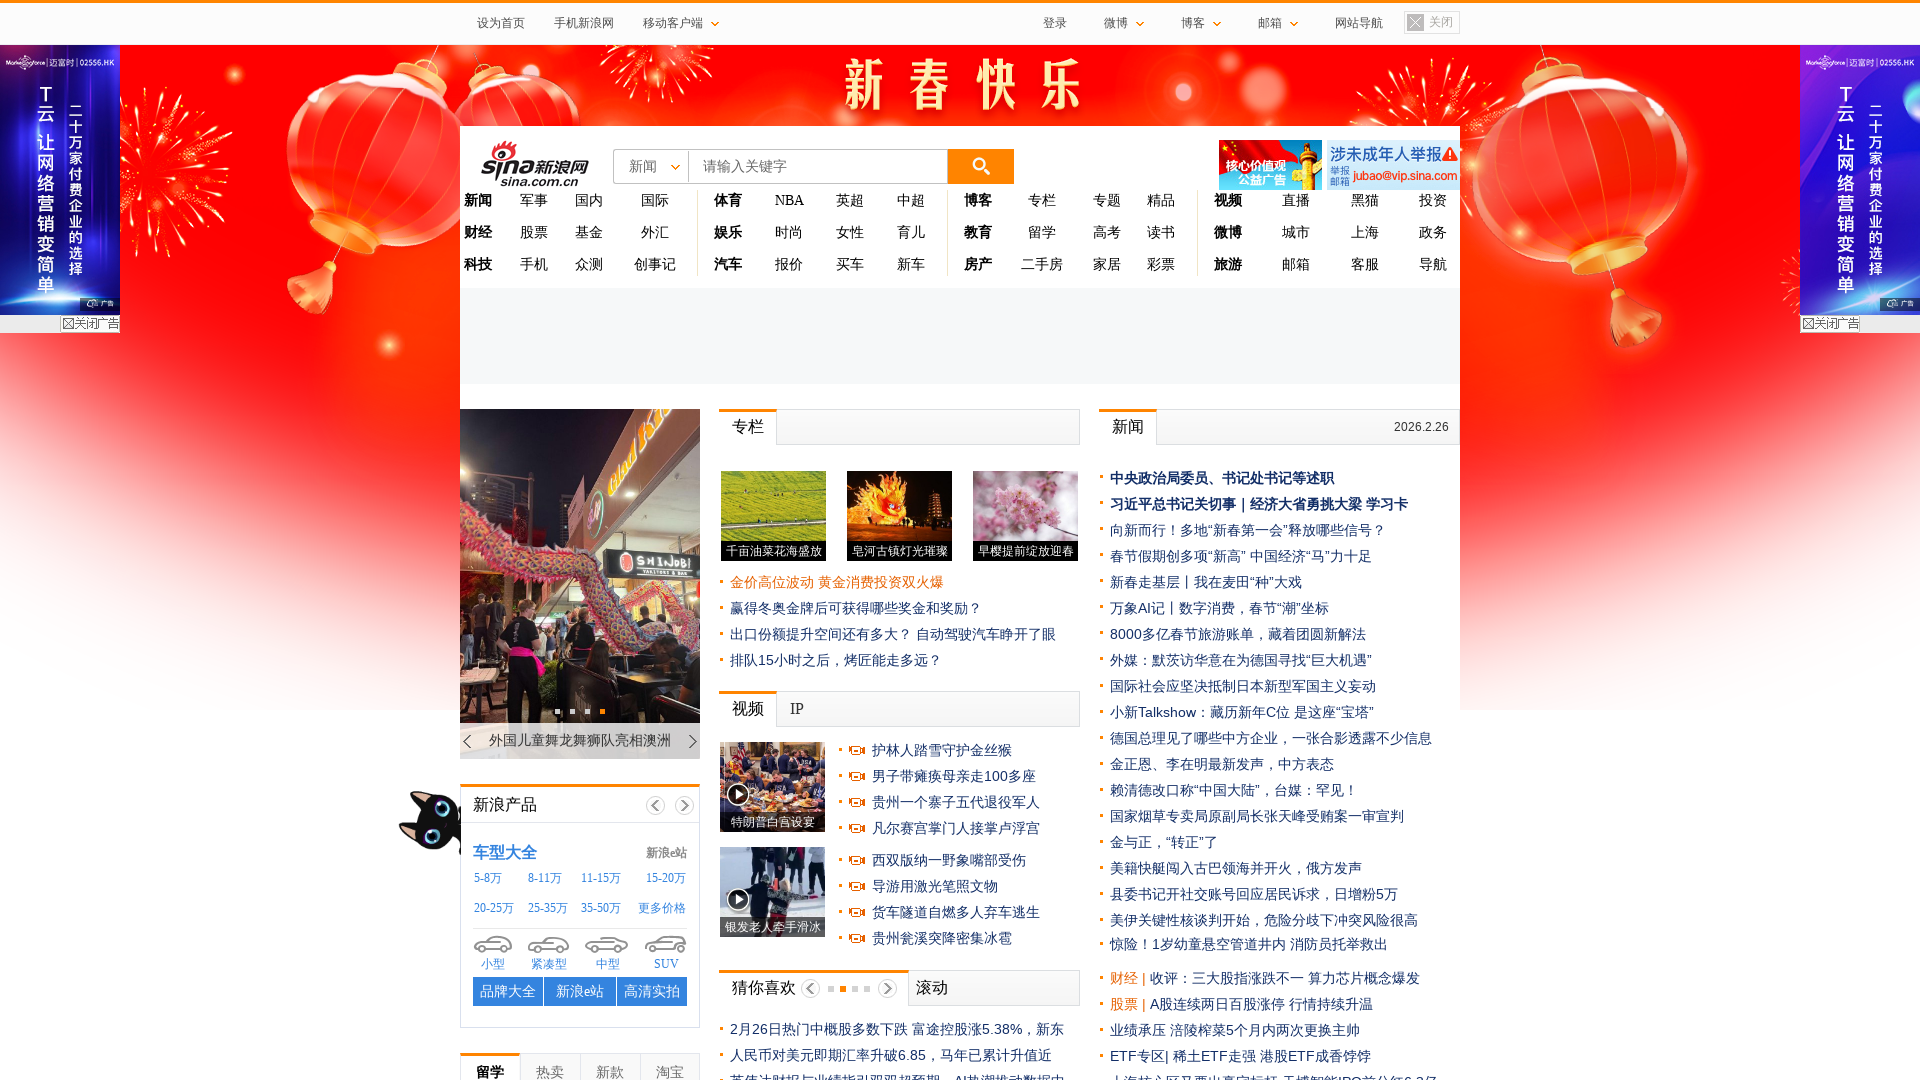

Verified current URL matches expected URL https://www.sina.com.cn/
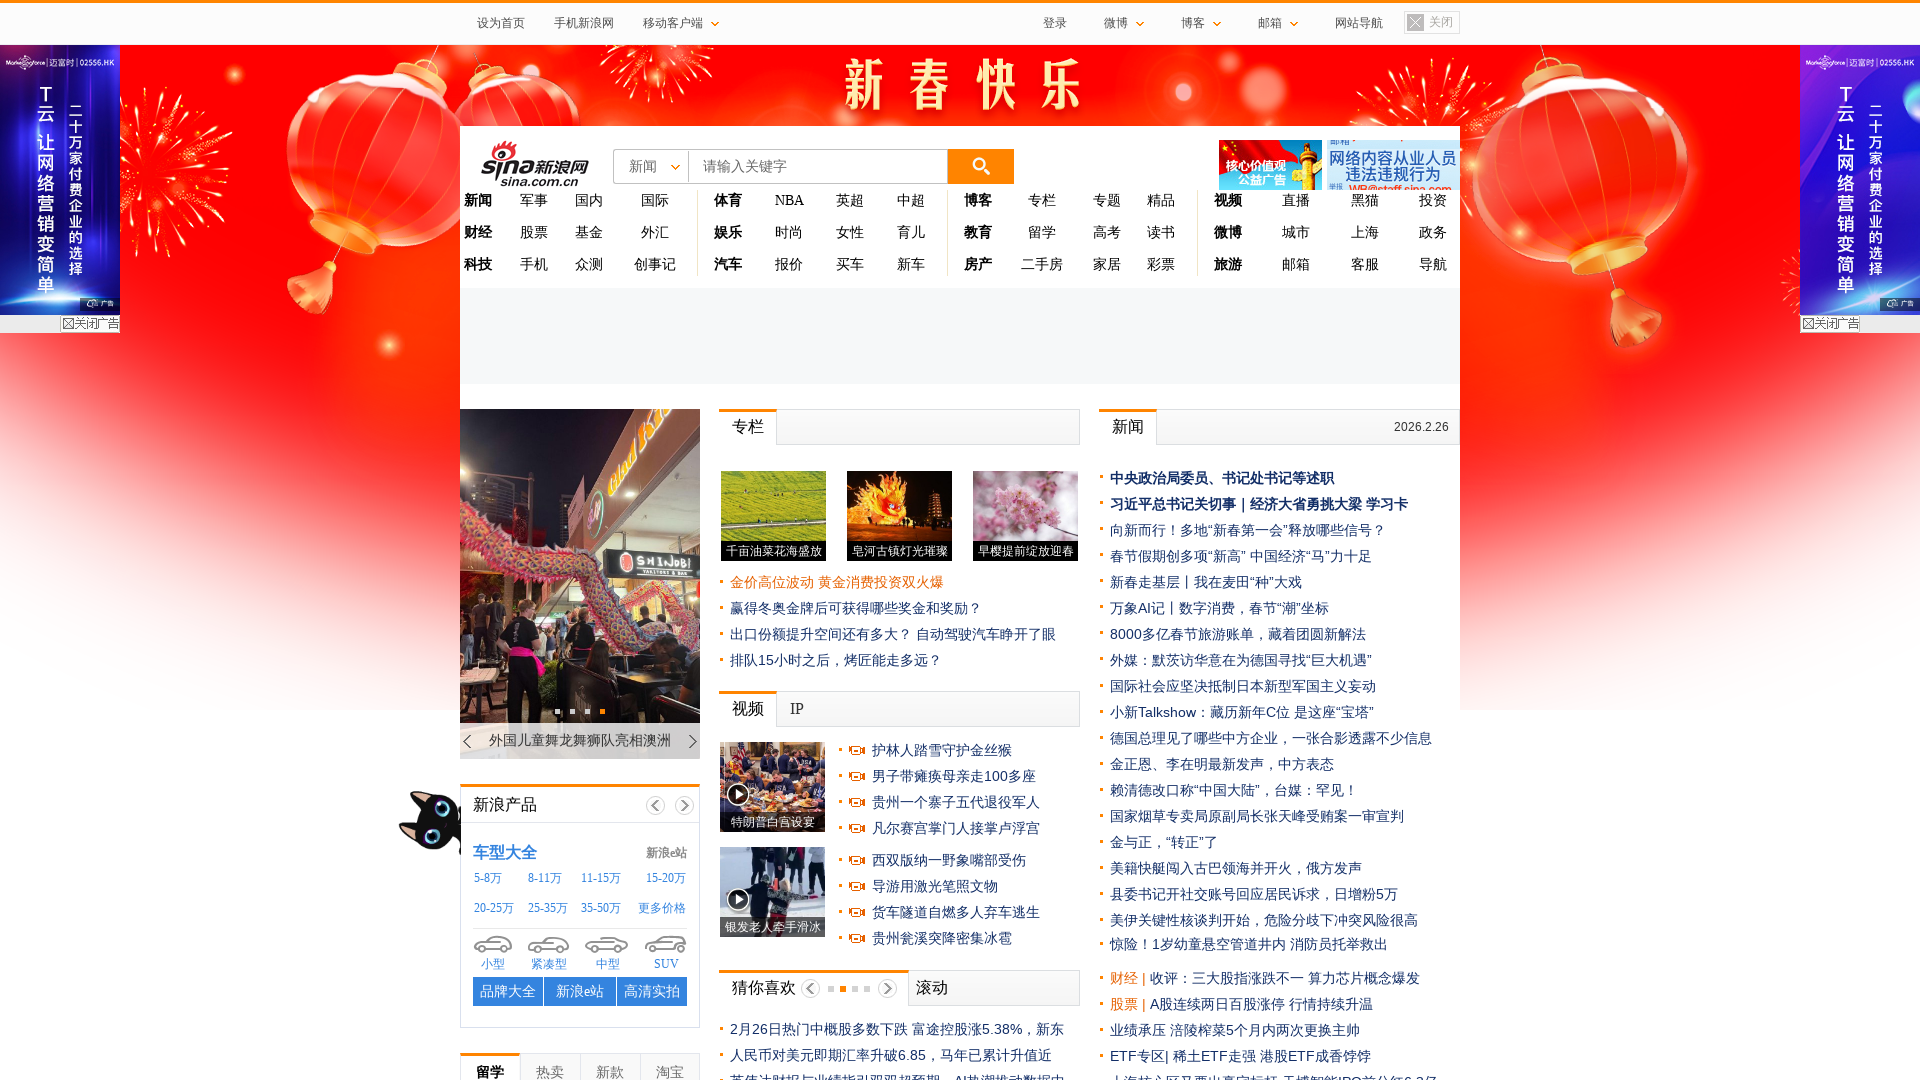

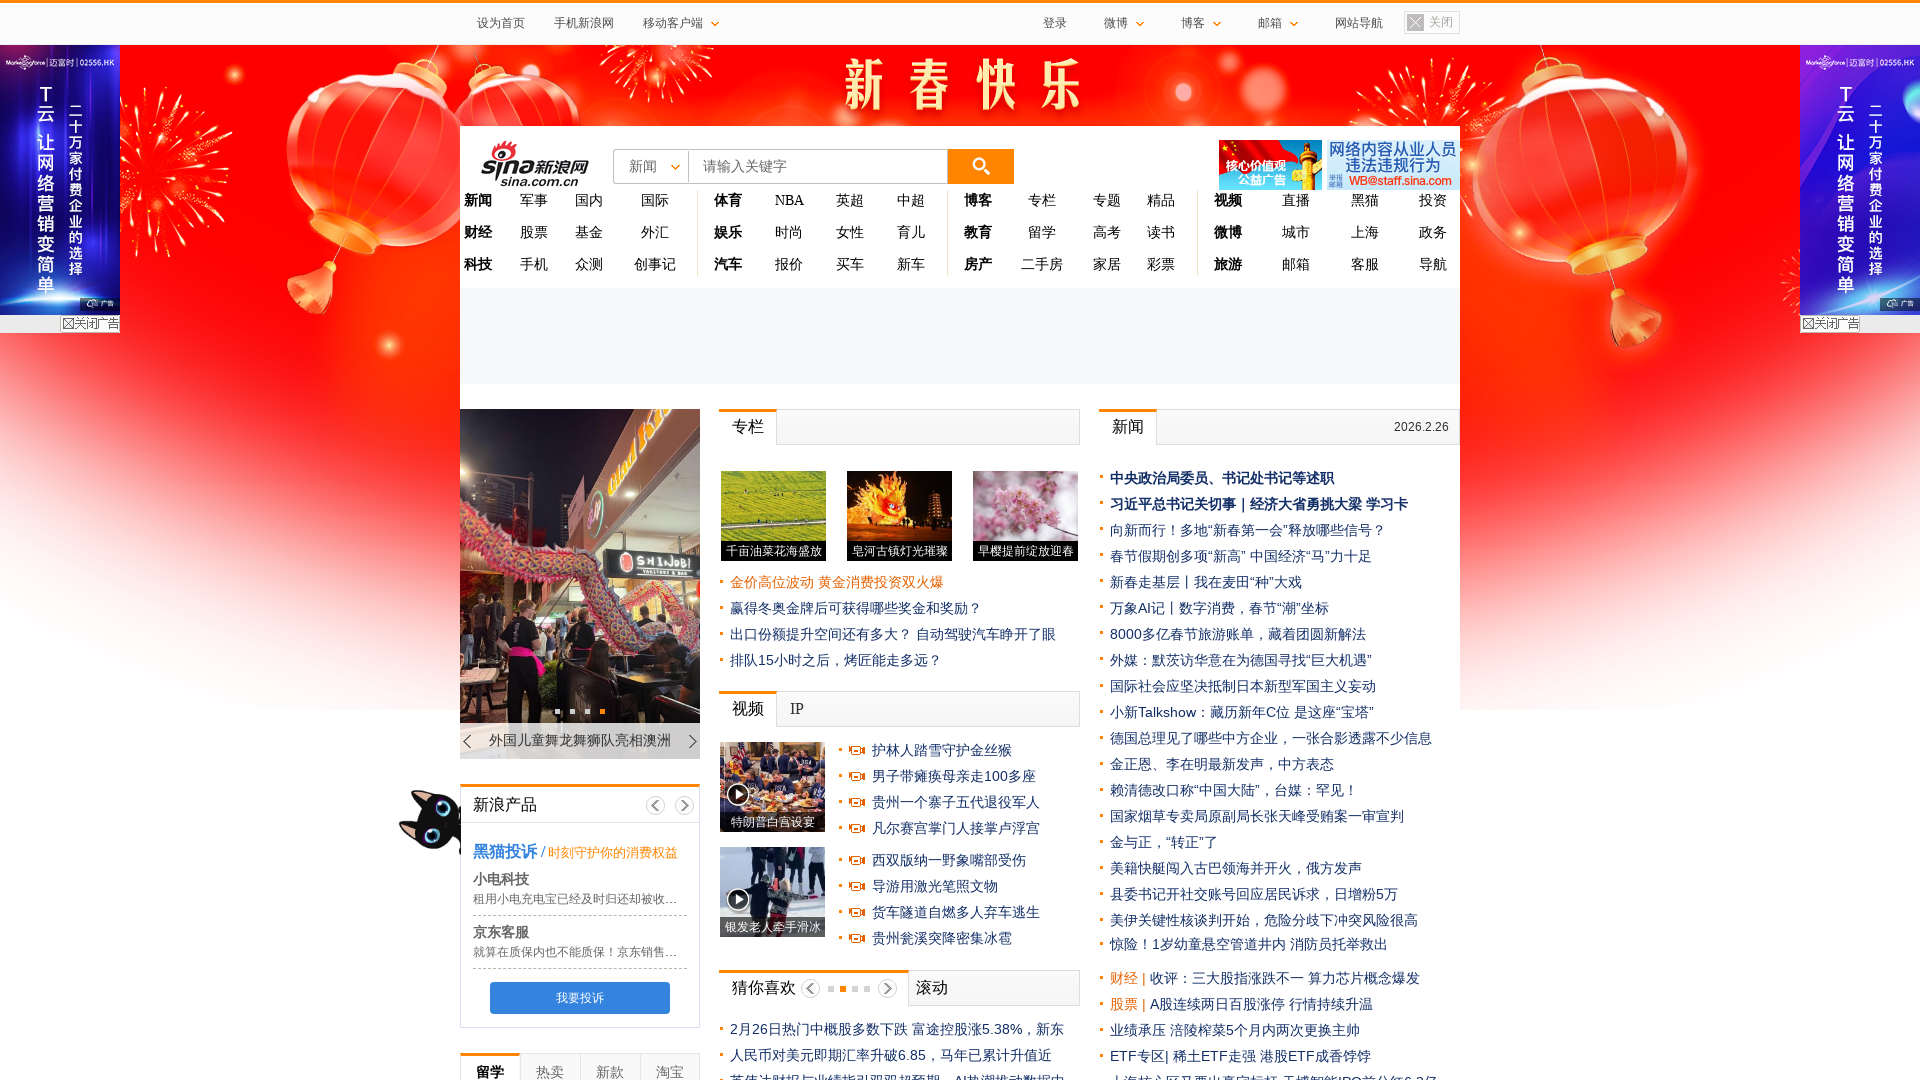